Tests basic browser navigation by visiting W3Schools SQL page, then navigating to another site, and verifying page title and URL are accessible.

Starting URL: https://www.w3schools.com/sql/sql_union.asp

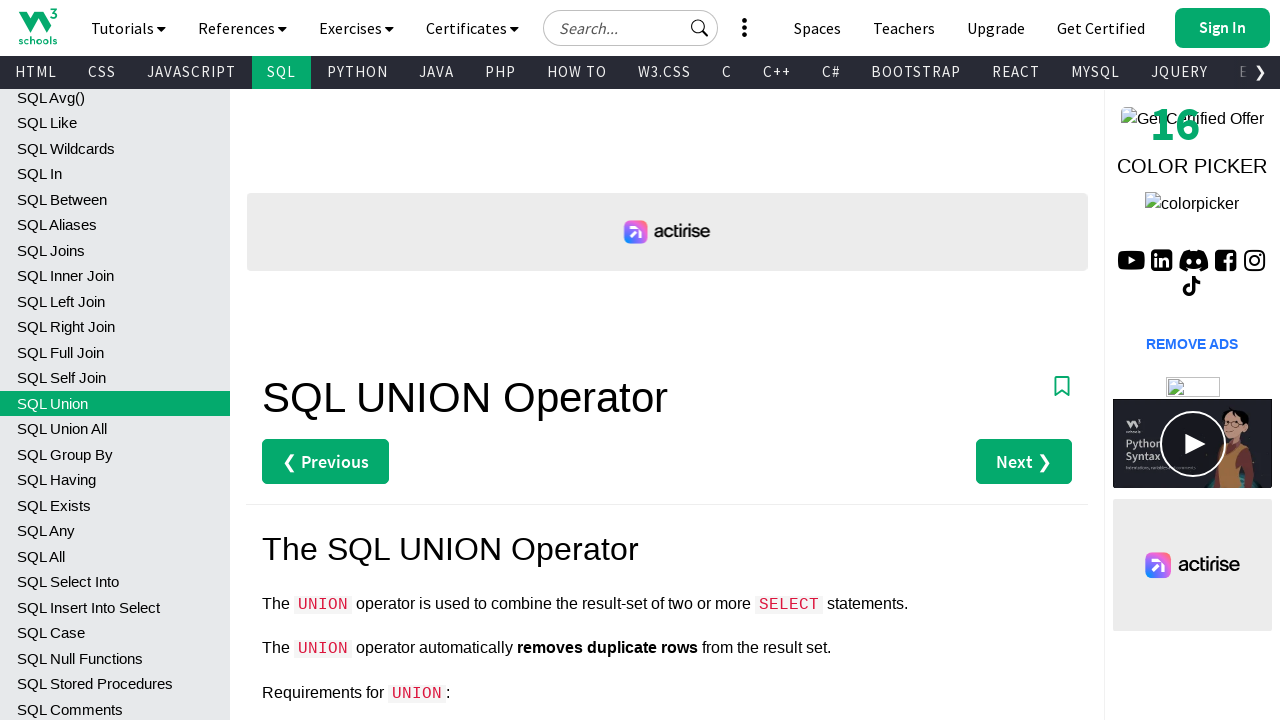

Navigated to https://vctcpune.com/
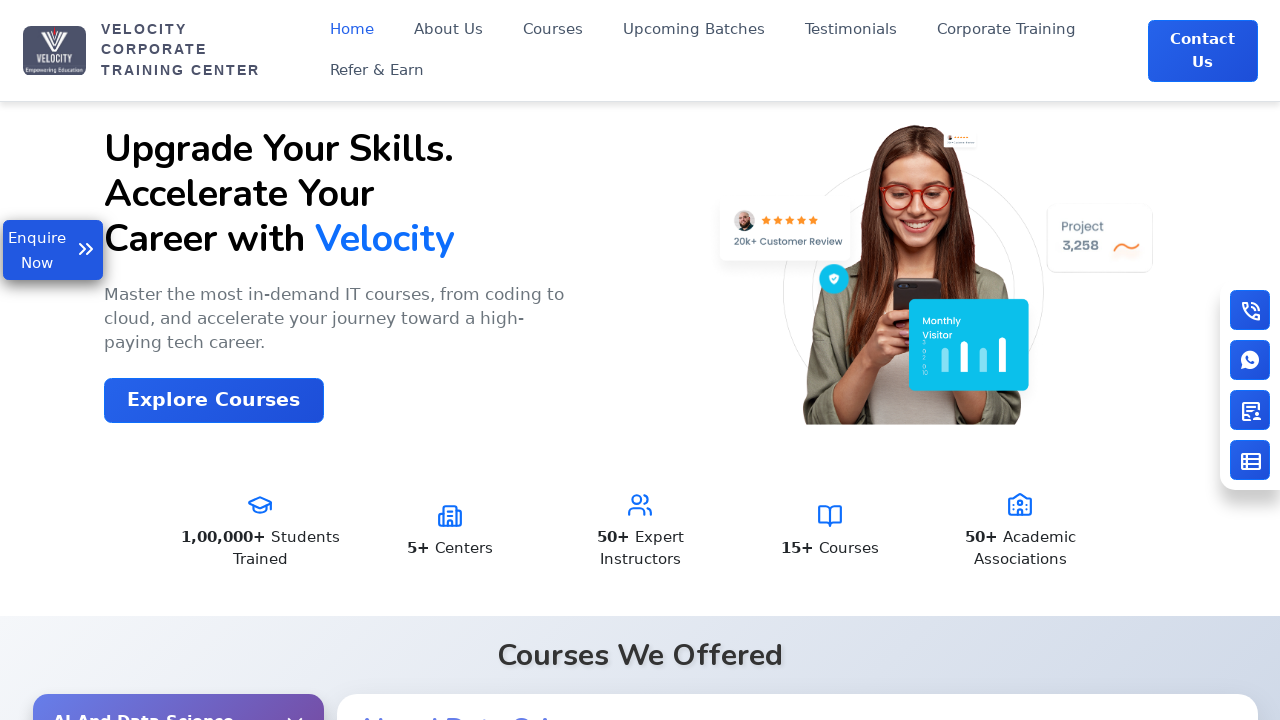

Retrieved page title: Velocity | India's No.1 Top IT Training Institute
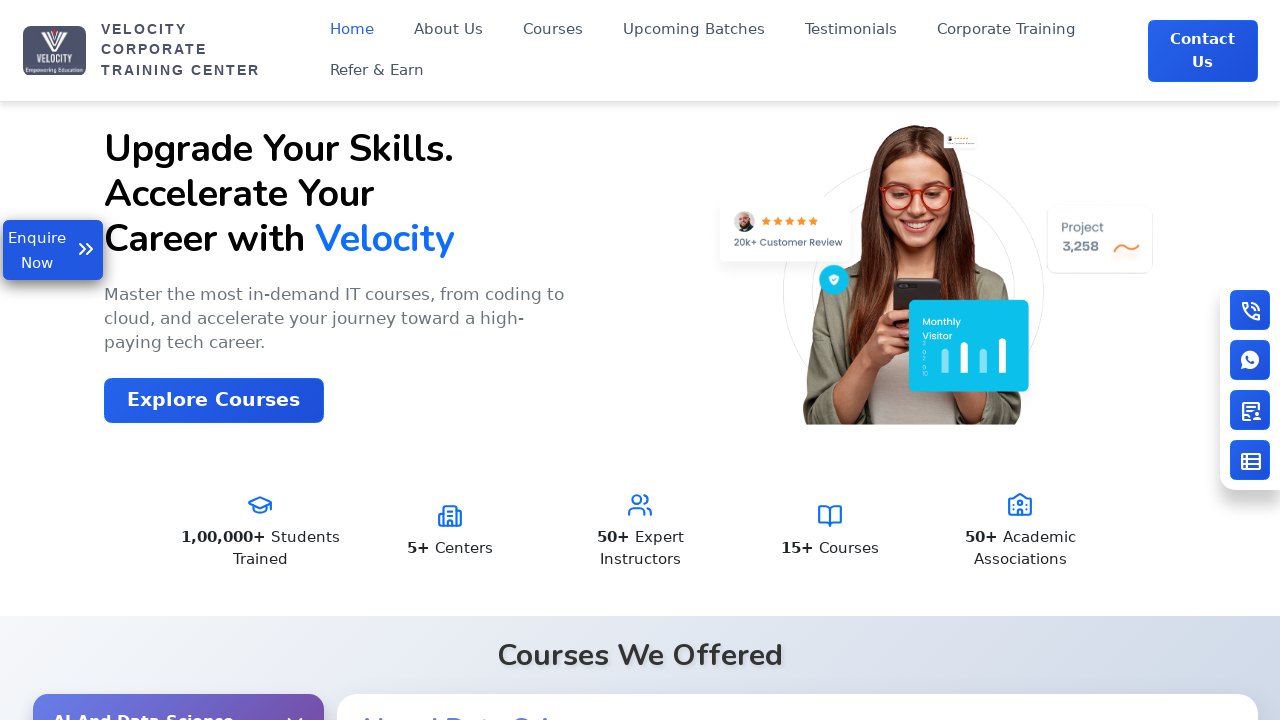

Retrieved current URL: https://www.vctcpune.com/
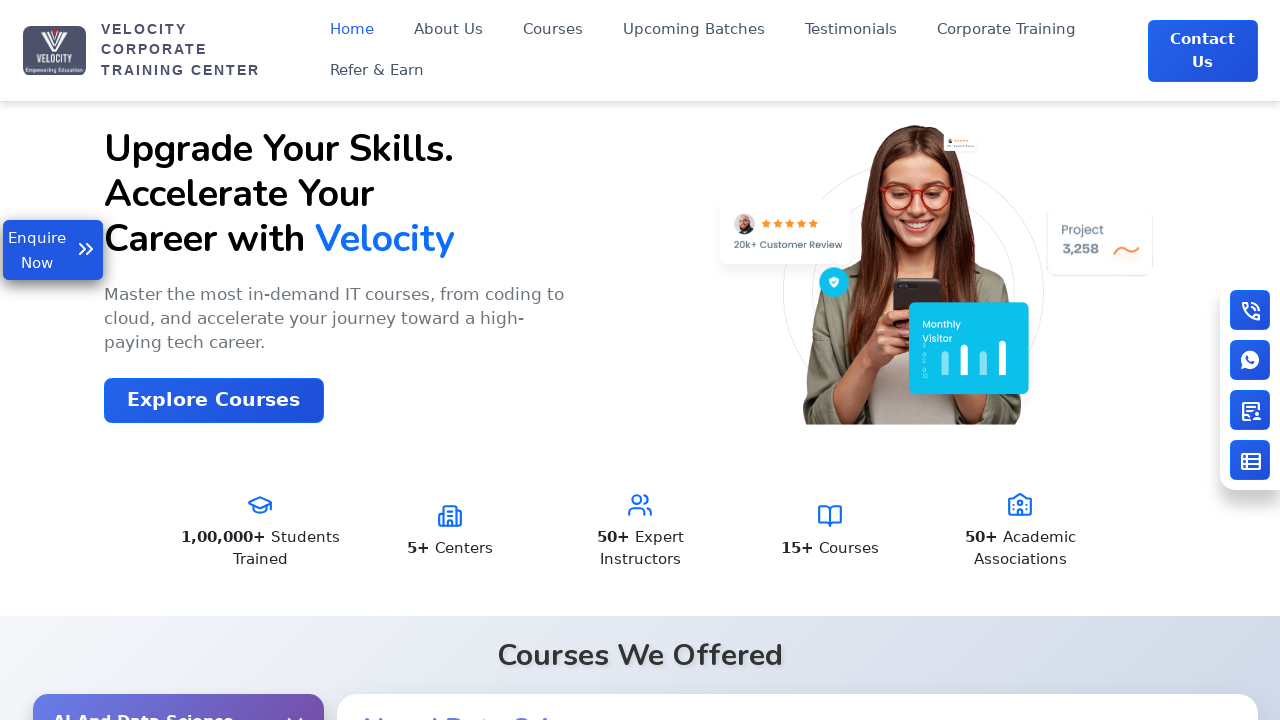

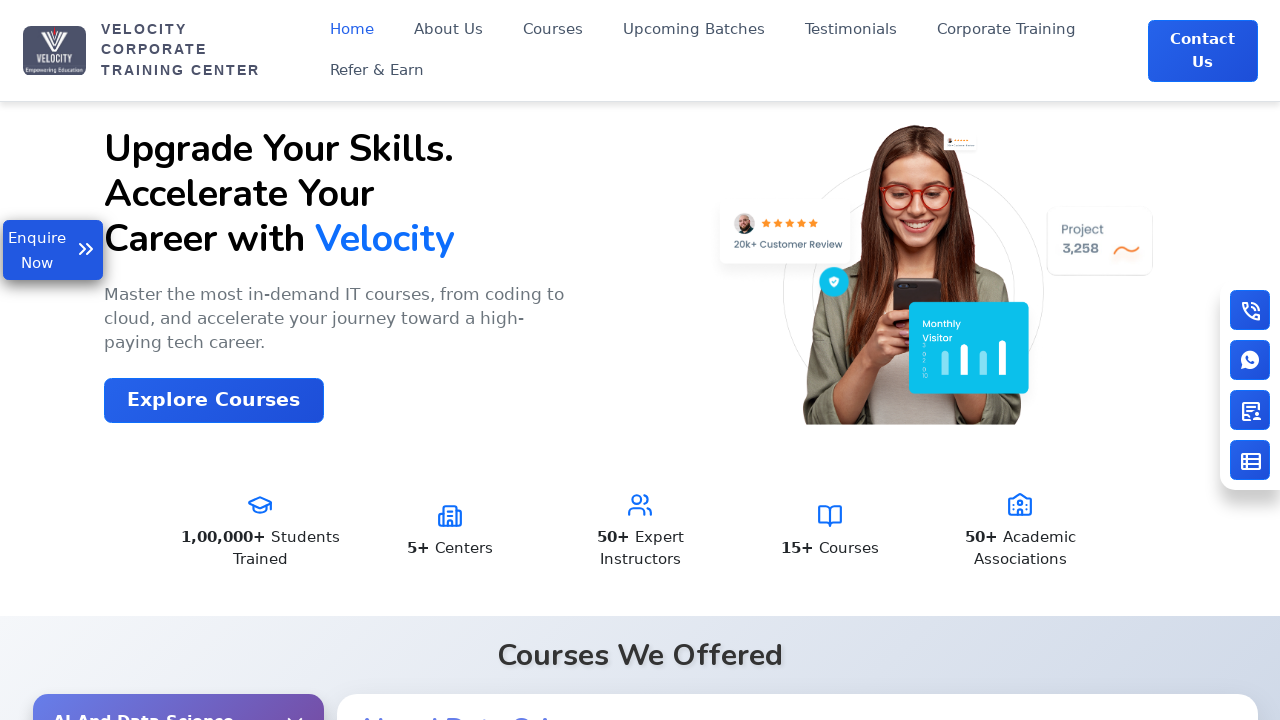